Tests double-click functionality by performing a double-click action on a button element

Starting URL: https://demoqa.com/buttons

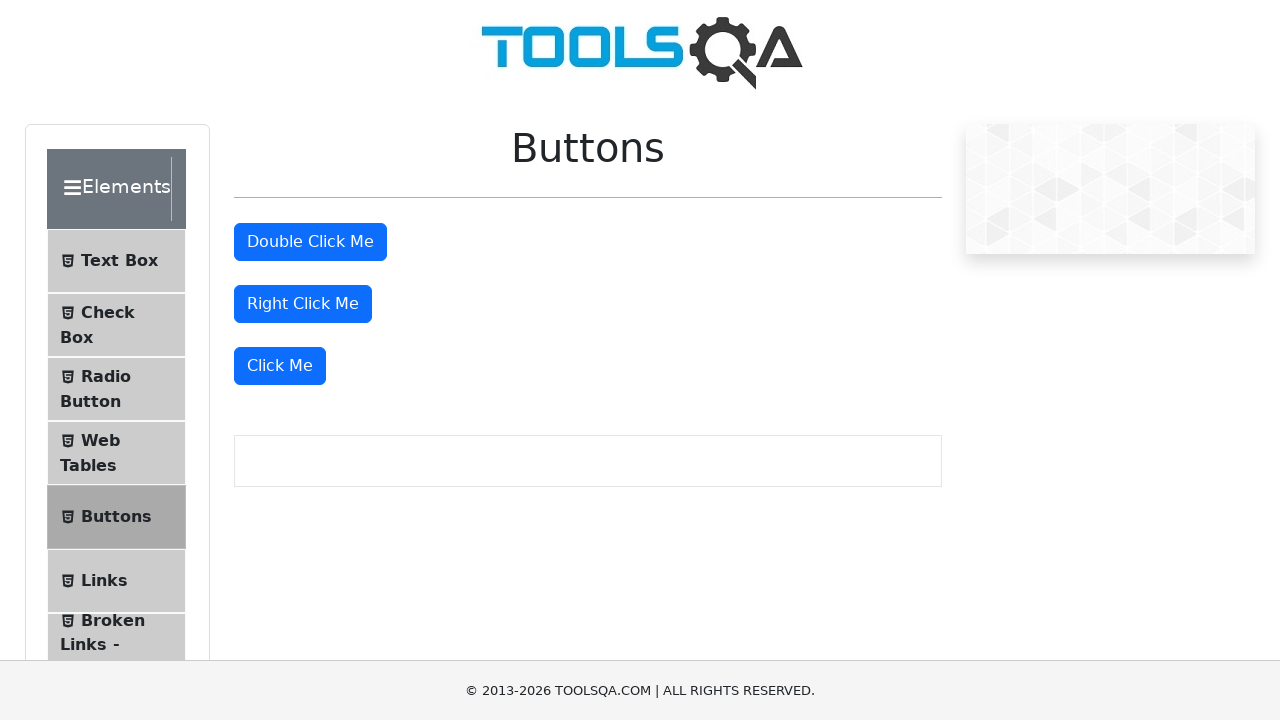

Double-clicked the double click button element at (310, 242) on #doubleClickBtn
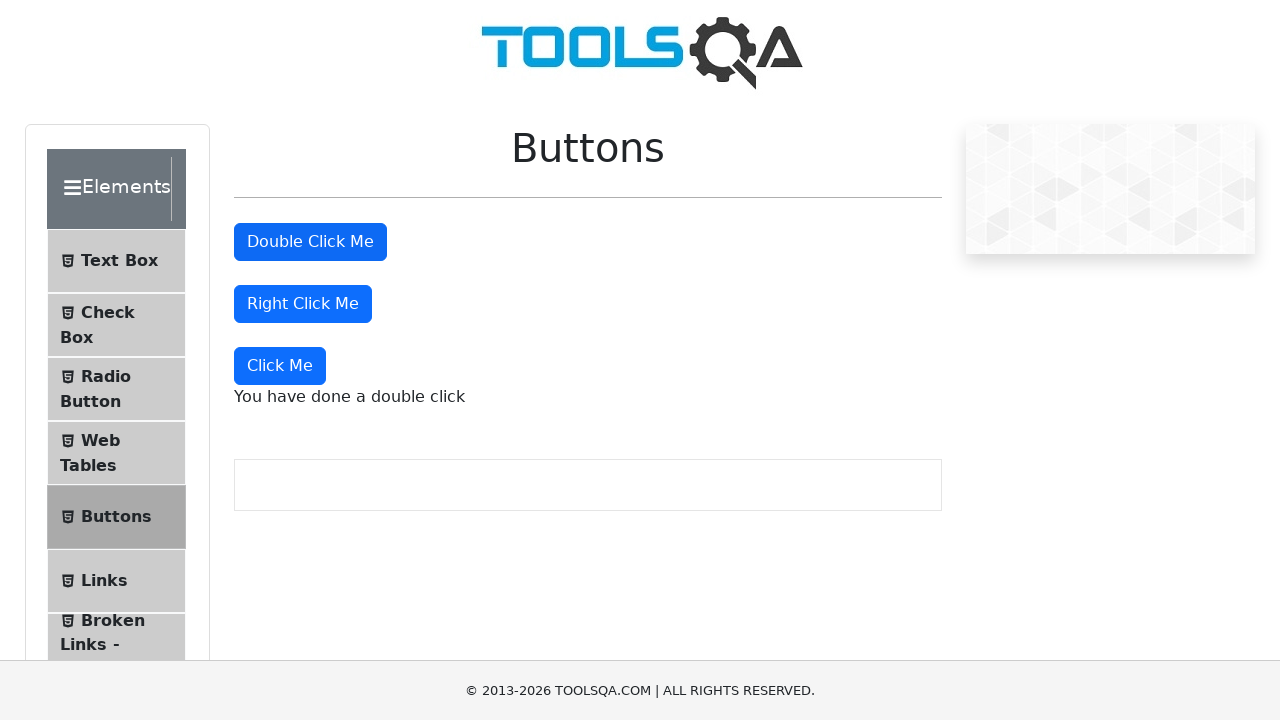

Double-click result message appeared
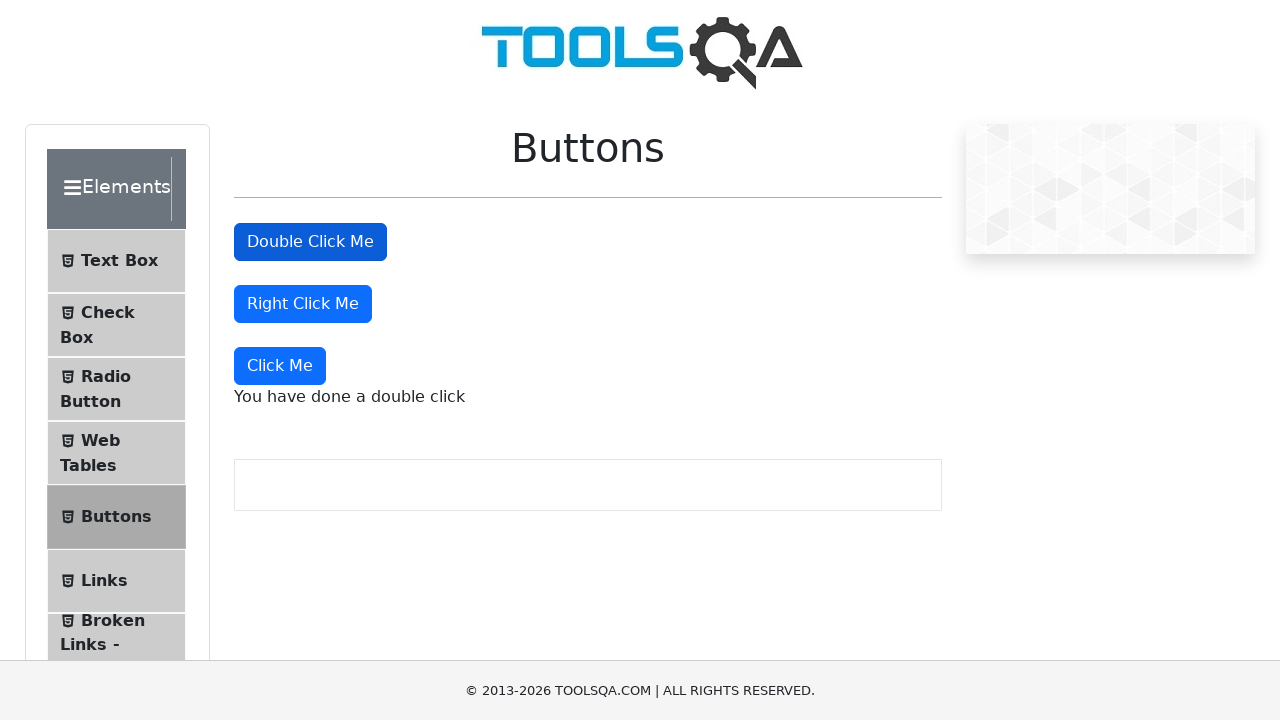

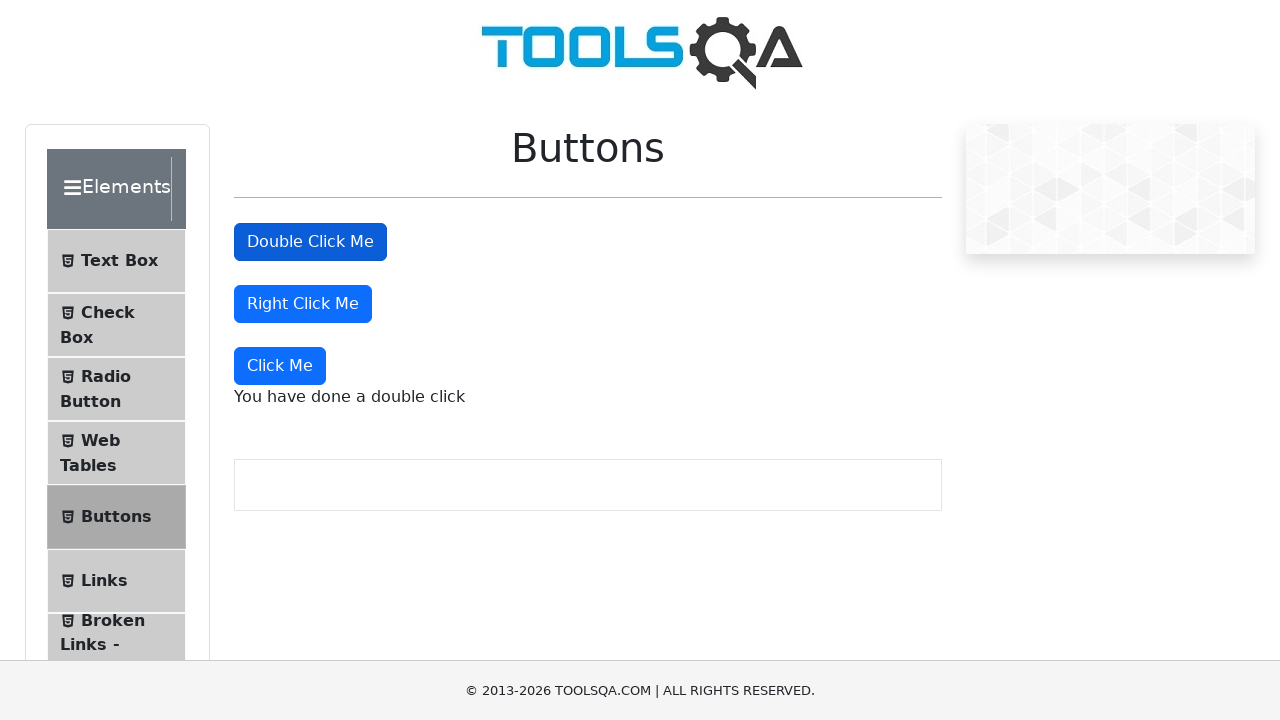